Tests the search functionality on python.org by entering "pycon" in the search field, submitting the search, and verifying that results are found (no "No results found" message appears).

Starting URL: http://www.python.org

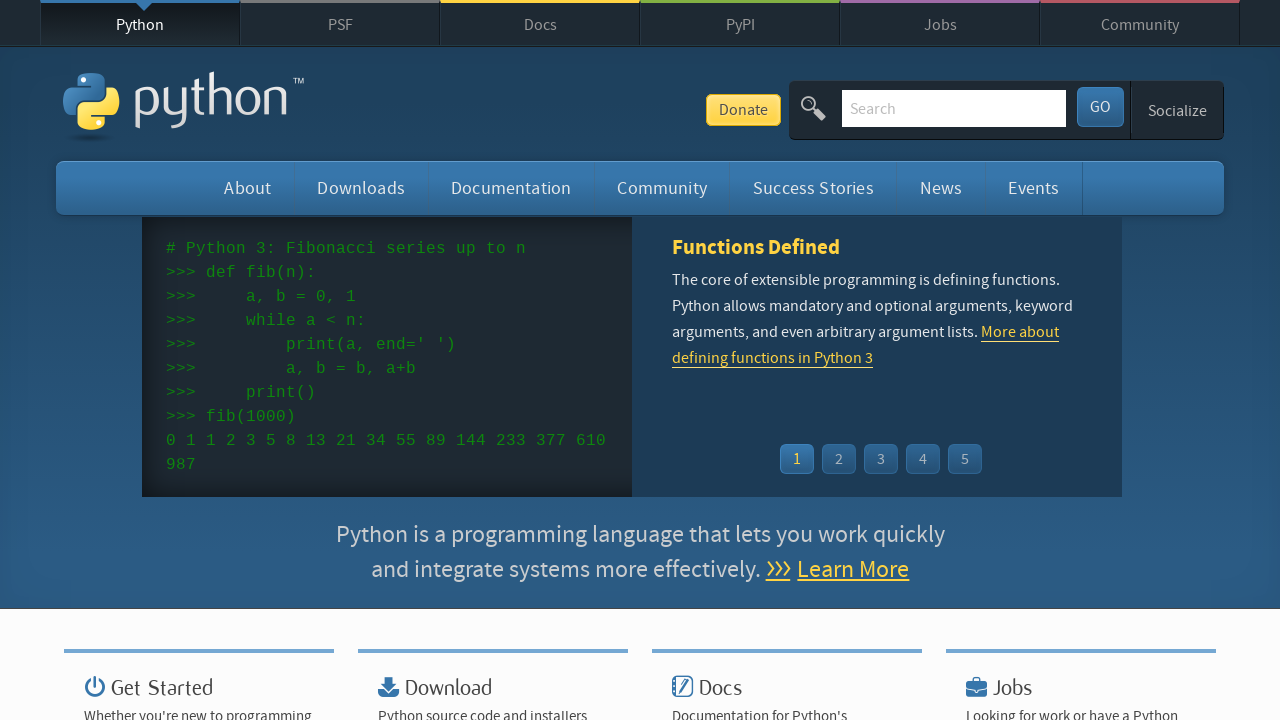

Verified page title contains 'Python'
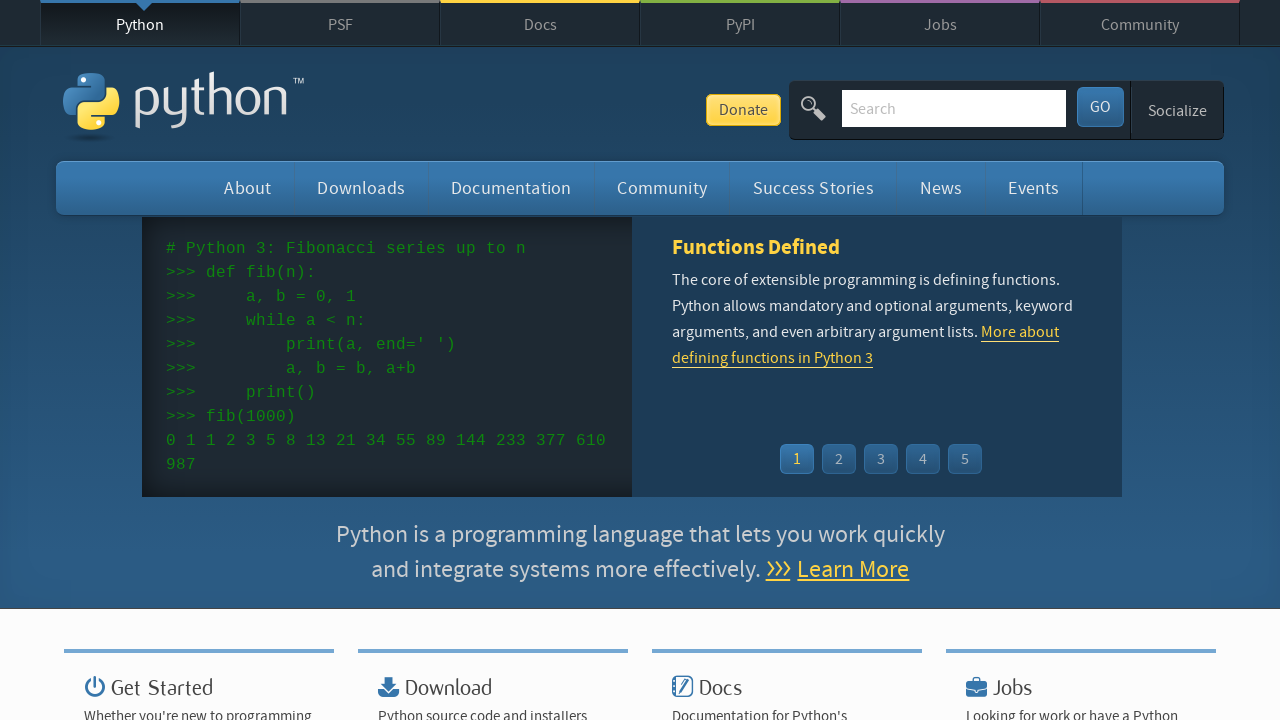

Found and cleared the search input field on input[name='q']
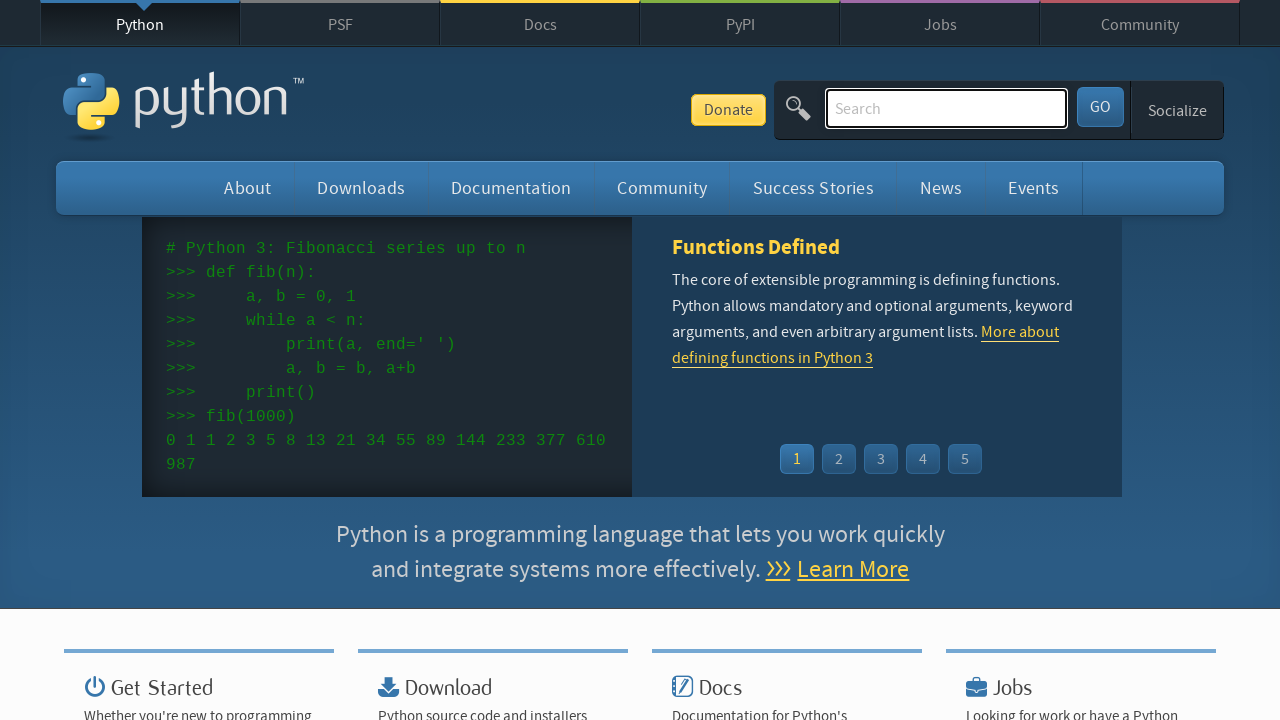

Filled search field with 'pycon' on input[name='q']
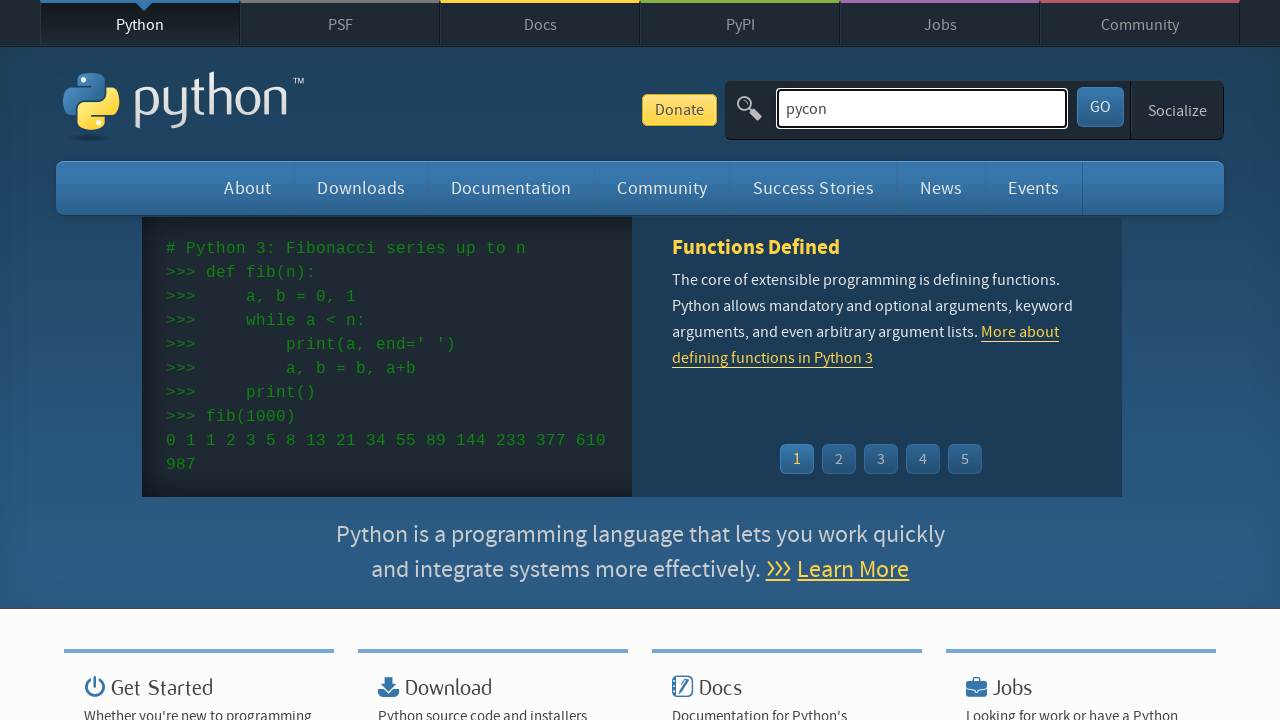

Pressed Enter to submit search on input[name='q']
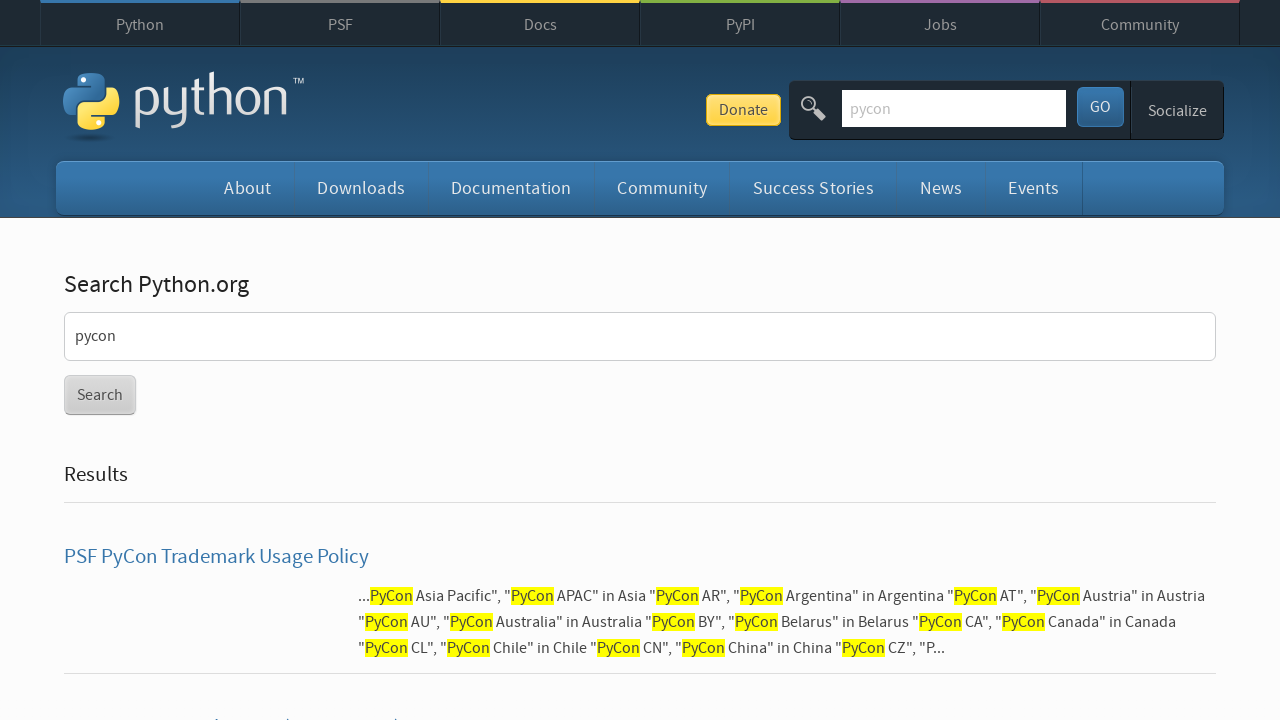

Waited for search results to load (networkidle)
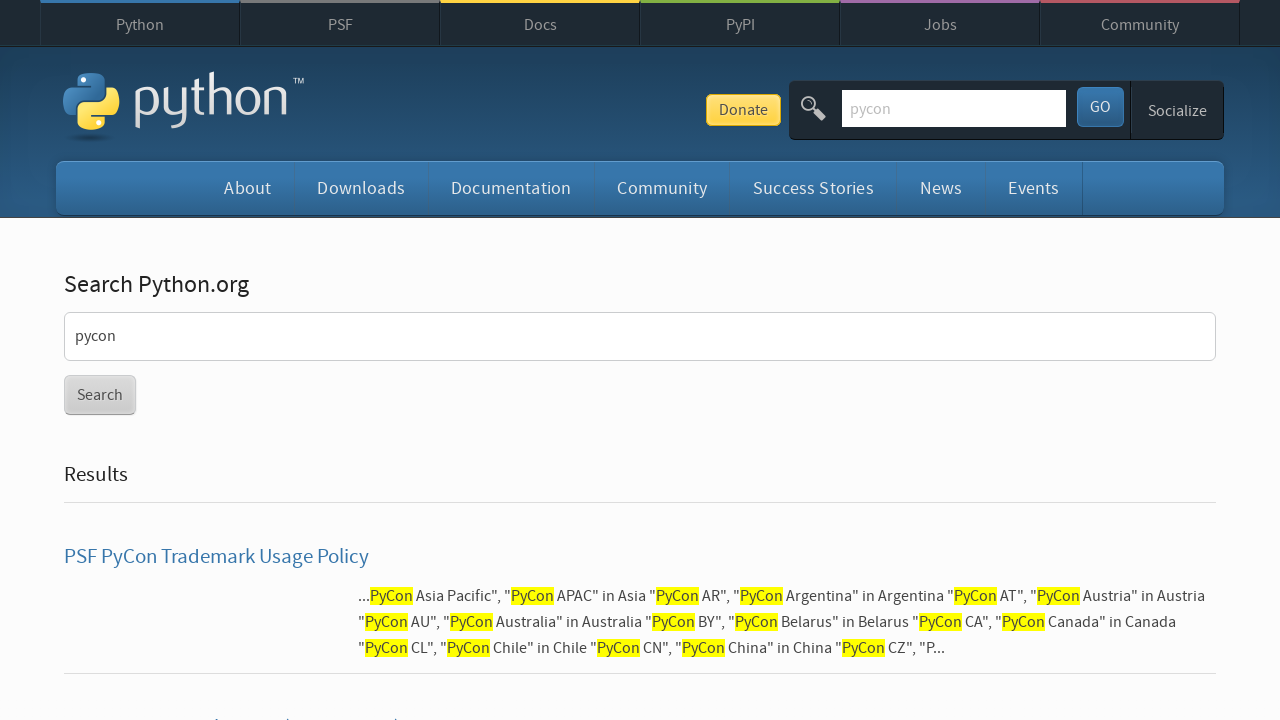

Verified that 'No results found.' message is not present
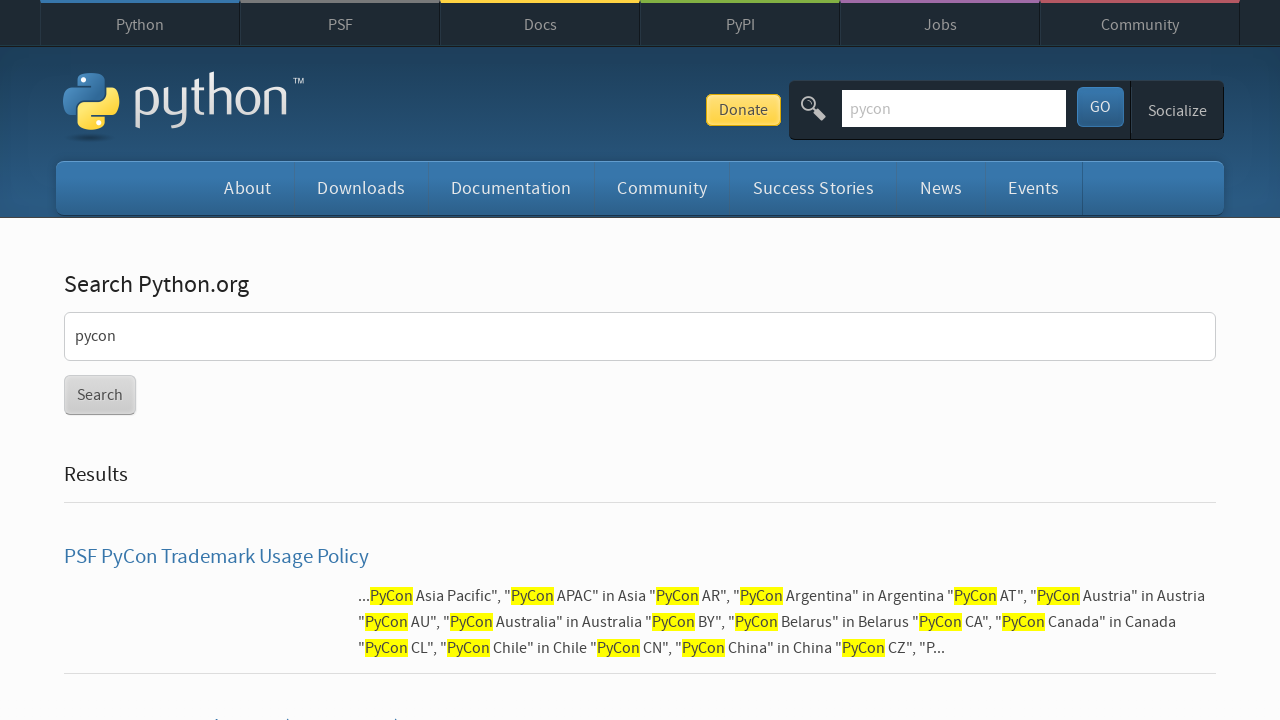

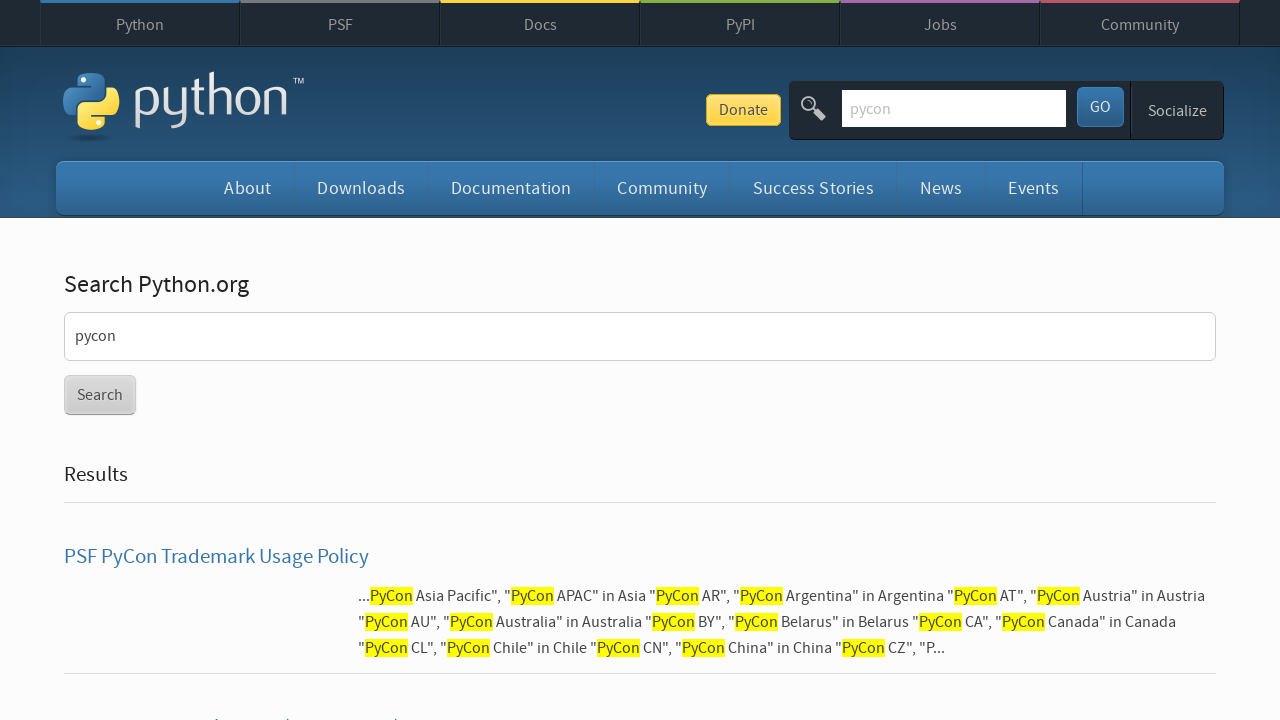